Navigates to Book Store Application, clicks Login menu item, and verifies the welcome text is displayed correctly.

Starting URL: https://demoqa.com/

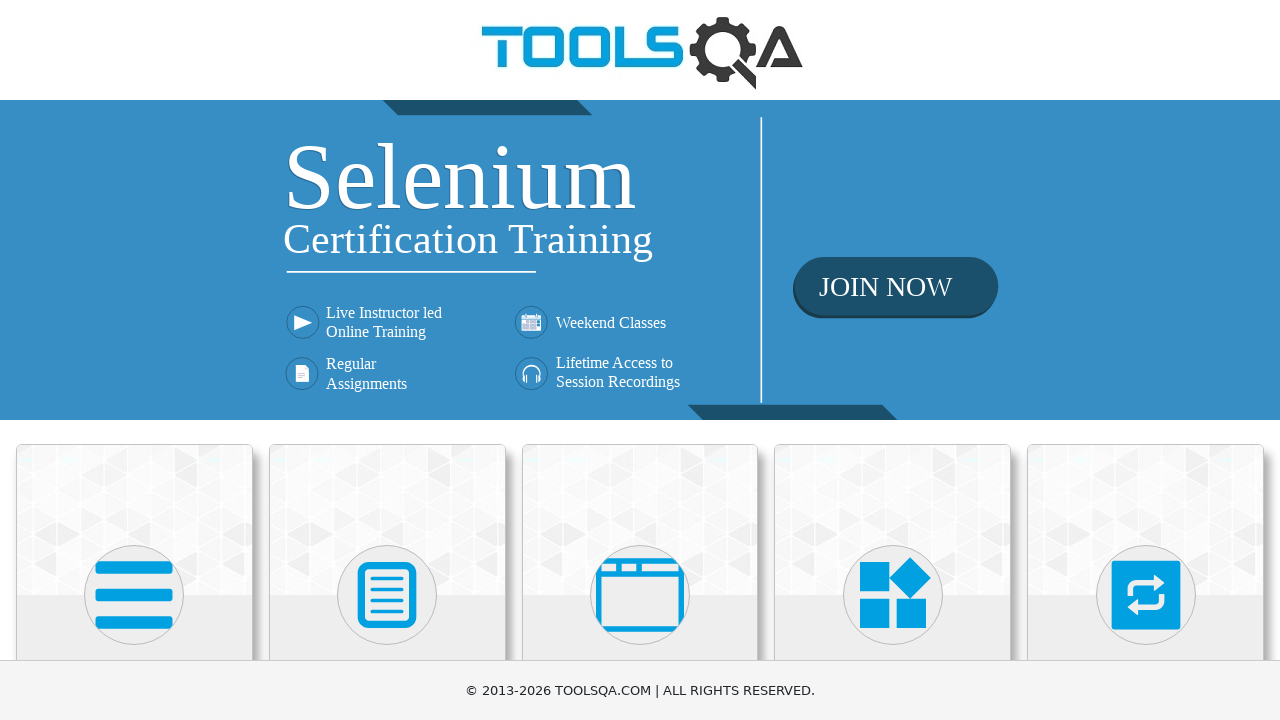

Scrolled down to see Book Store Application card
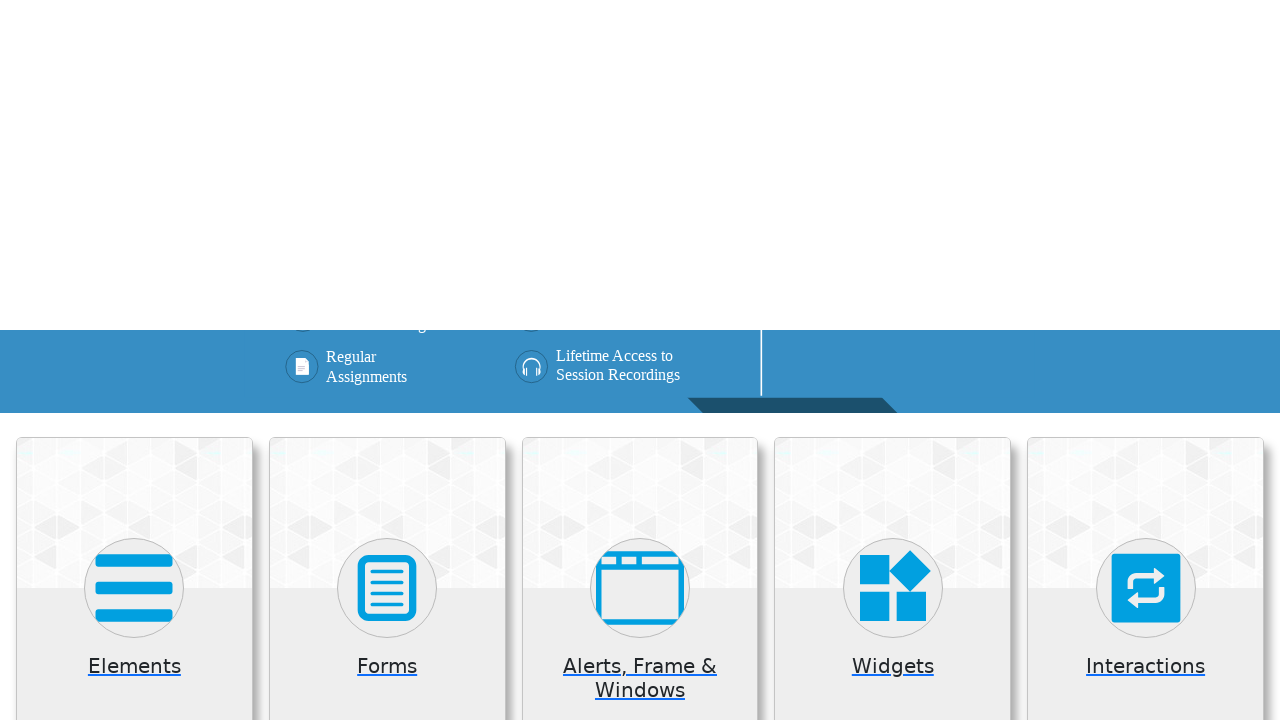

Waited 1 second for page to settle
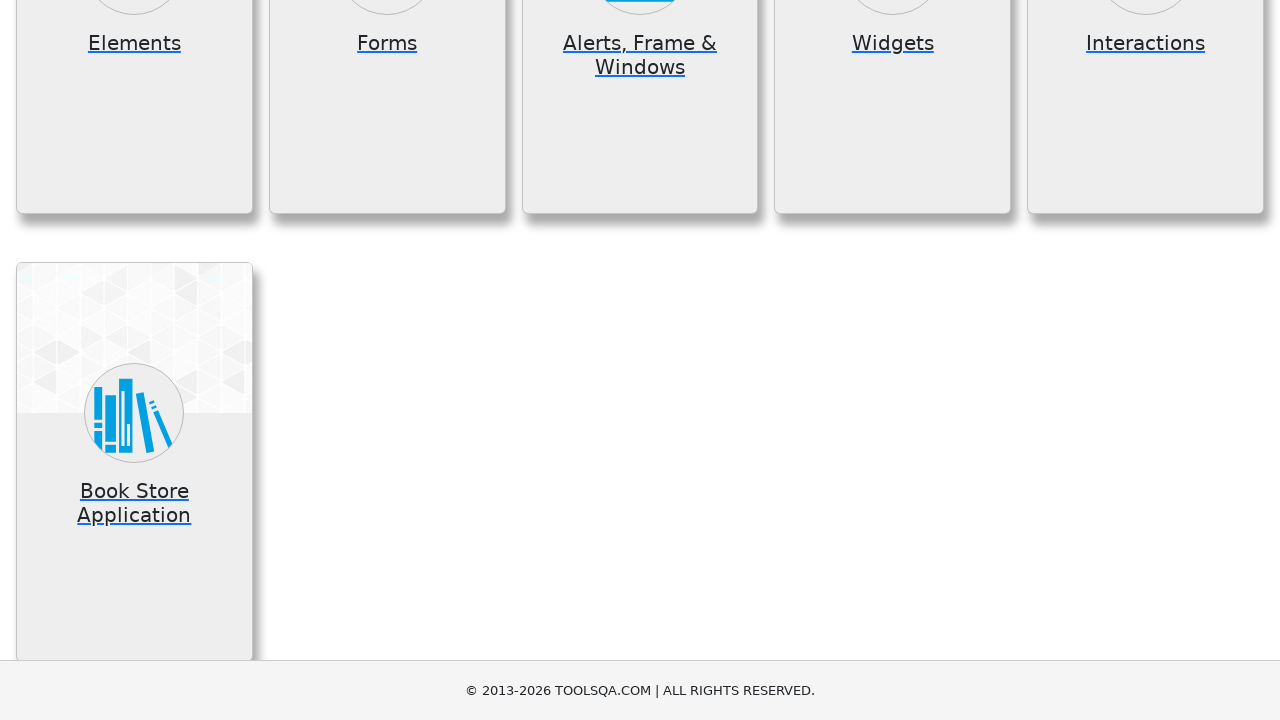

Clicked Book Store Application link at (134, 503) on text=Book Store Application >> nth=0
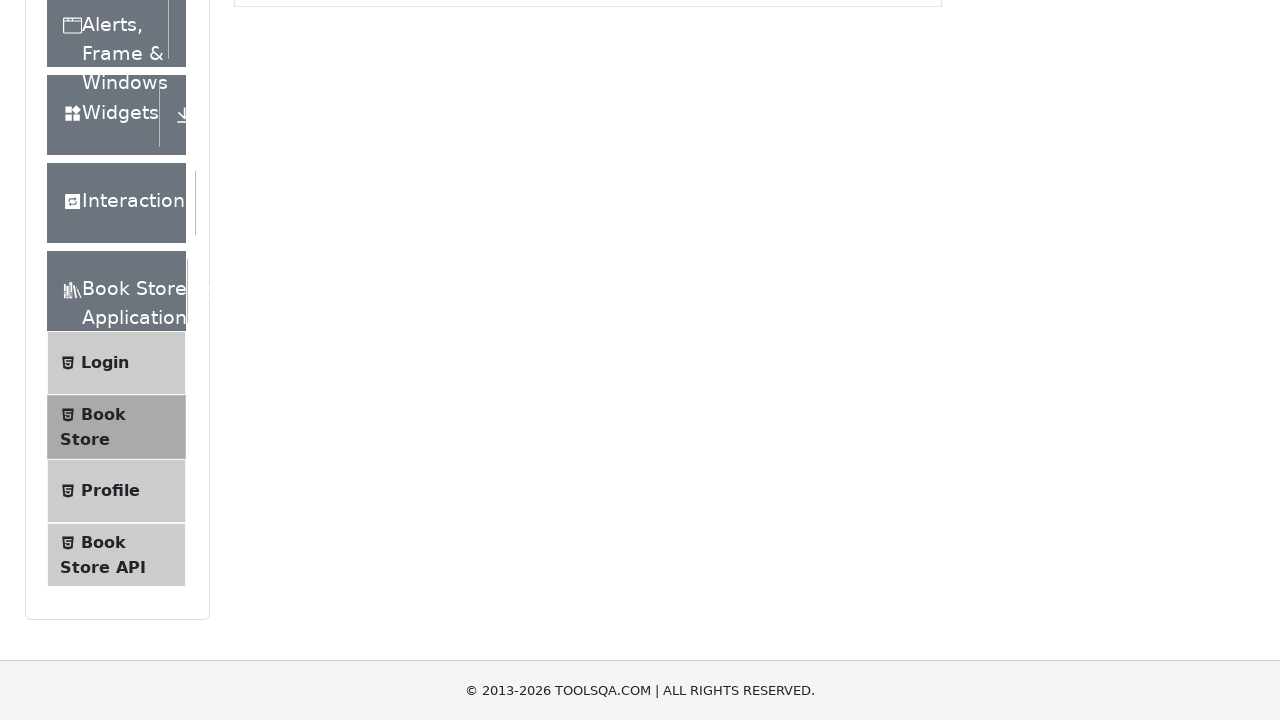

Scrolled down to see menu items
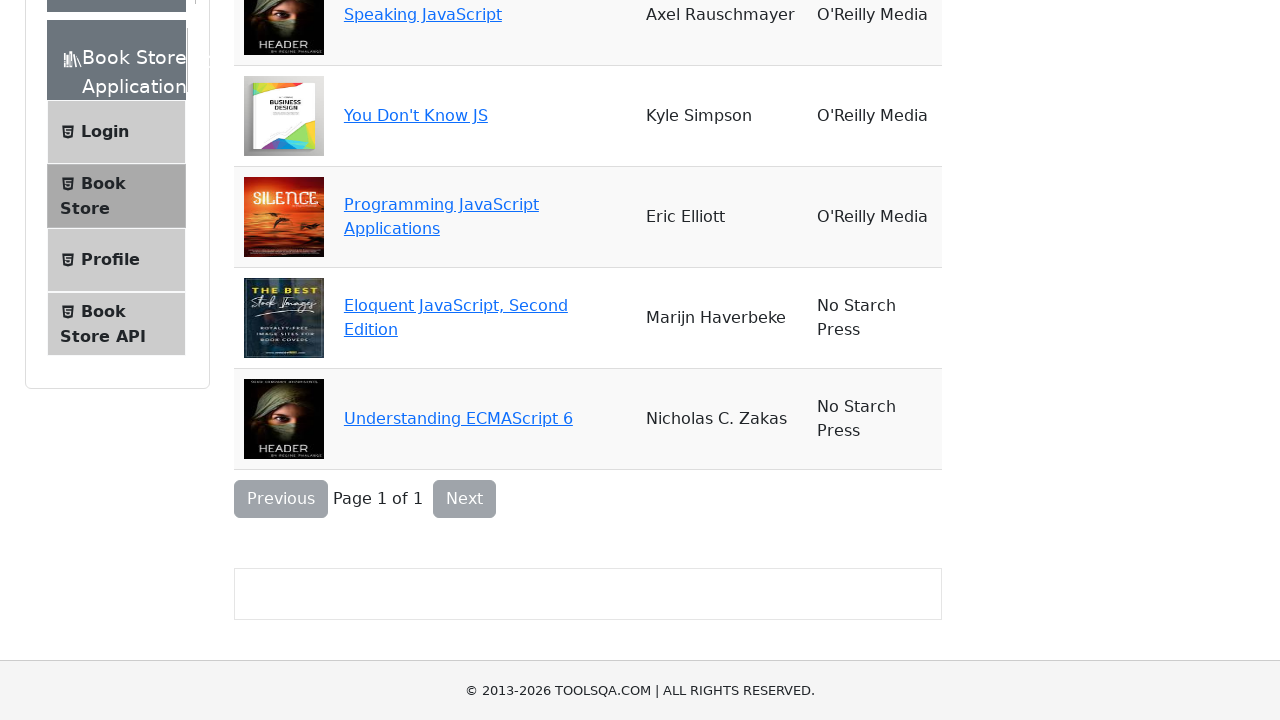

Waited 1 second for menu to load
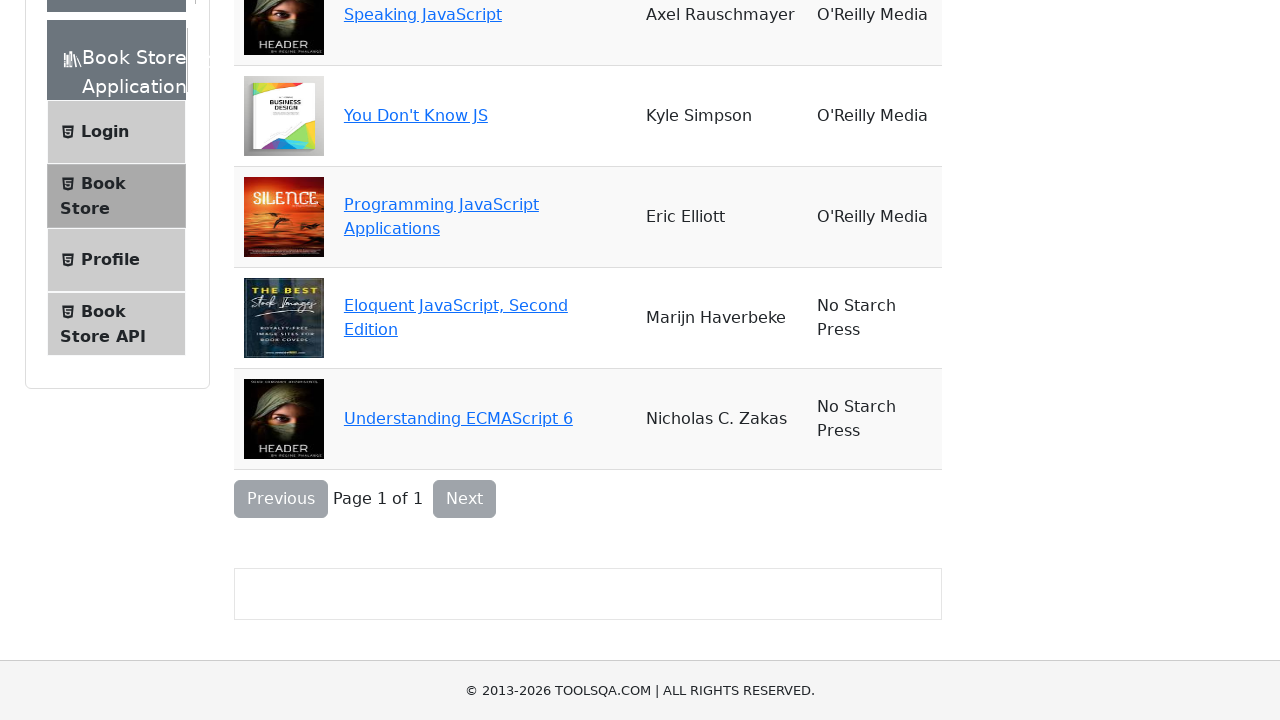

Clicked Login menu item at (105, 132) on .menu-list >> text=Login
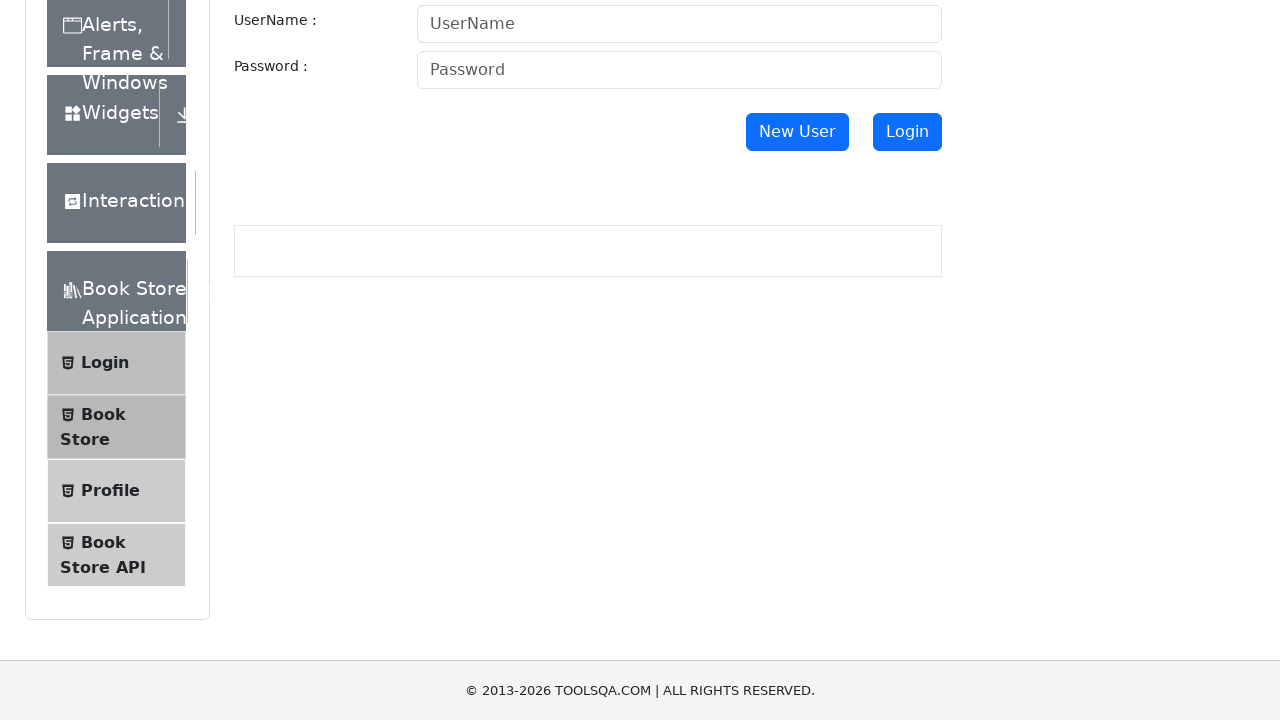

Verified 'Welcome,' text is displayed
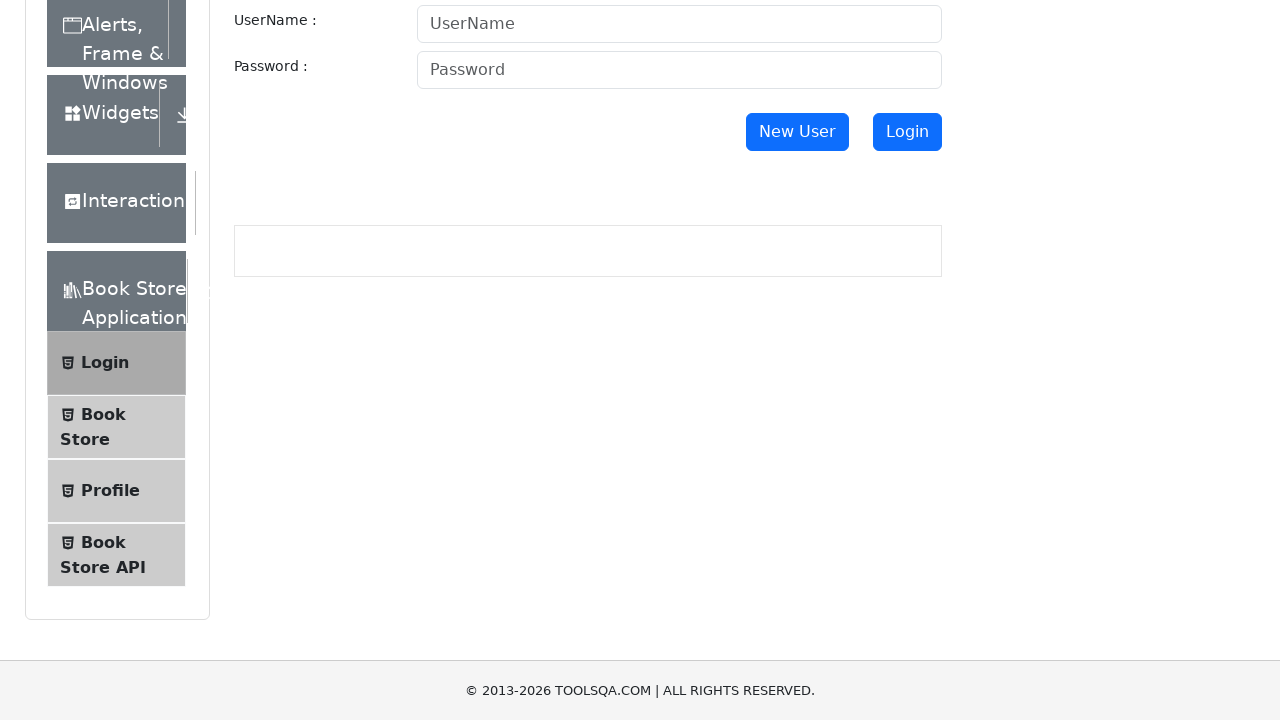

Verified 'Login in Book Store' text is displayed
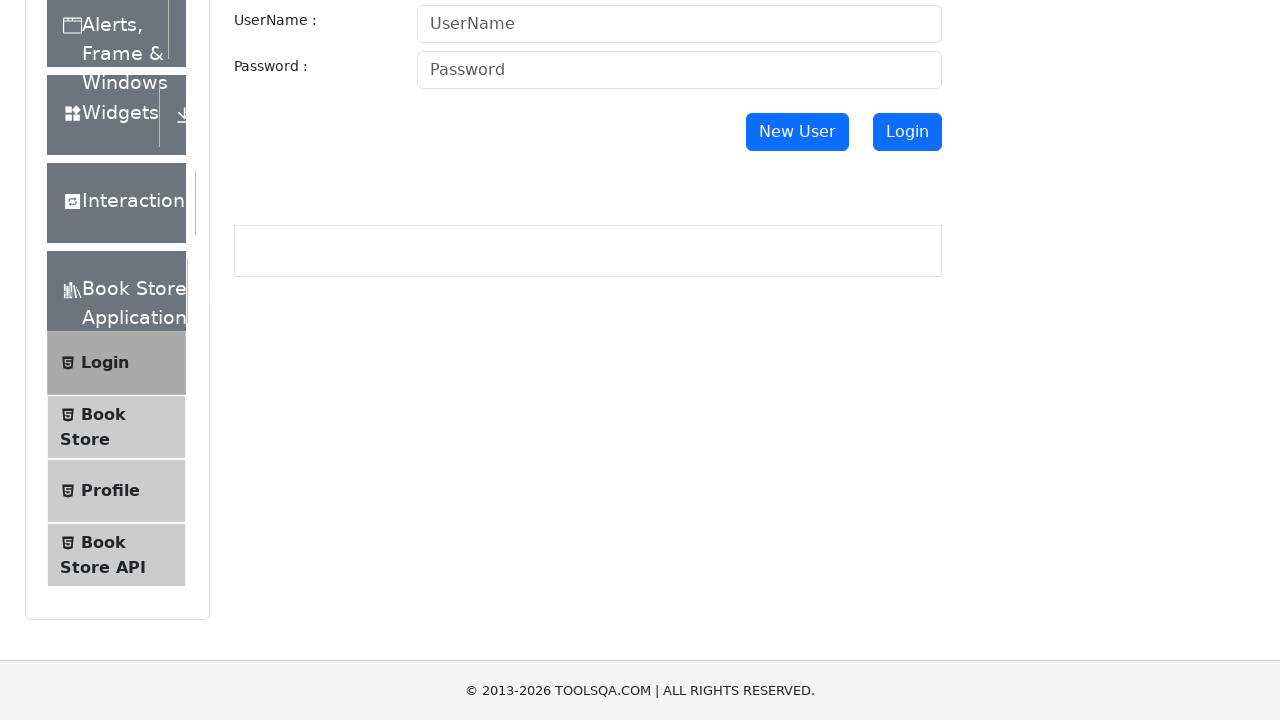

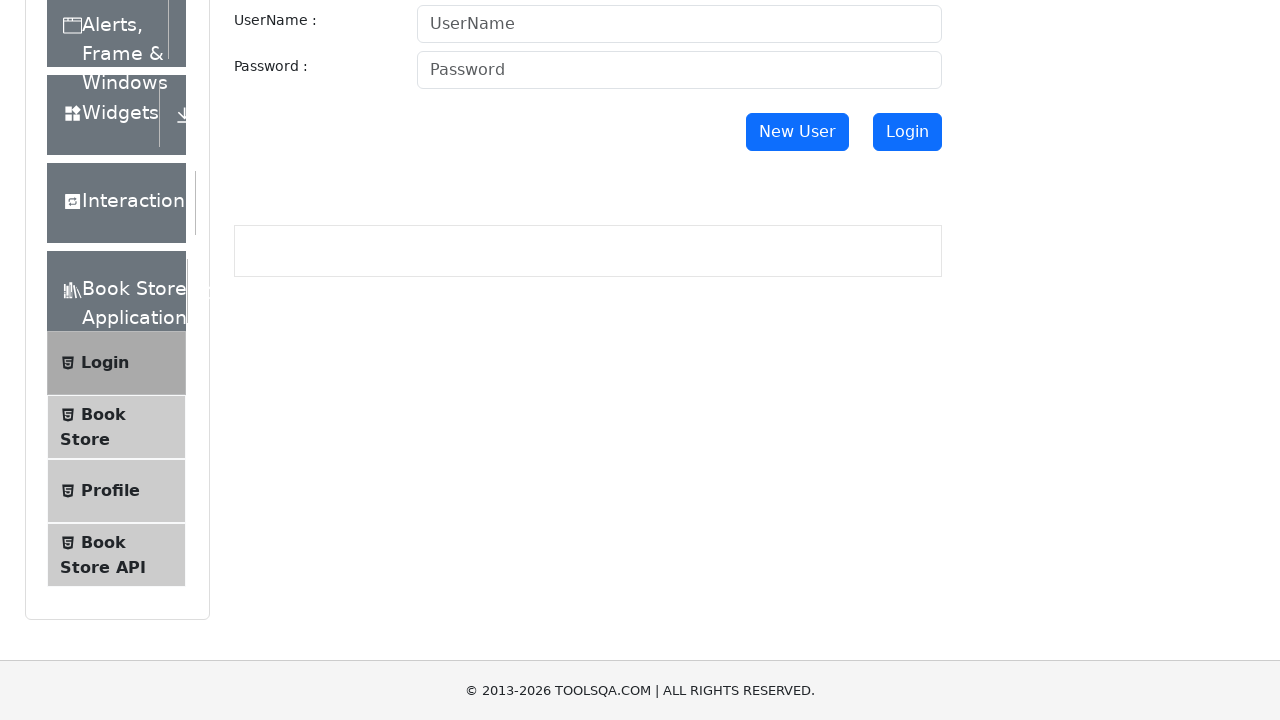